Tests dynamic loading where element is created after clicking start button

Starting URL: http://the-internet.herokuapp.com/dynamic_loading/2

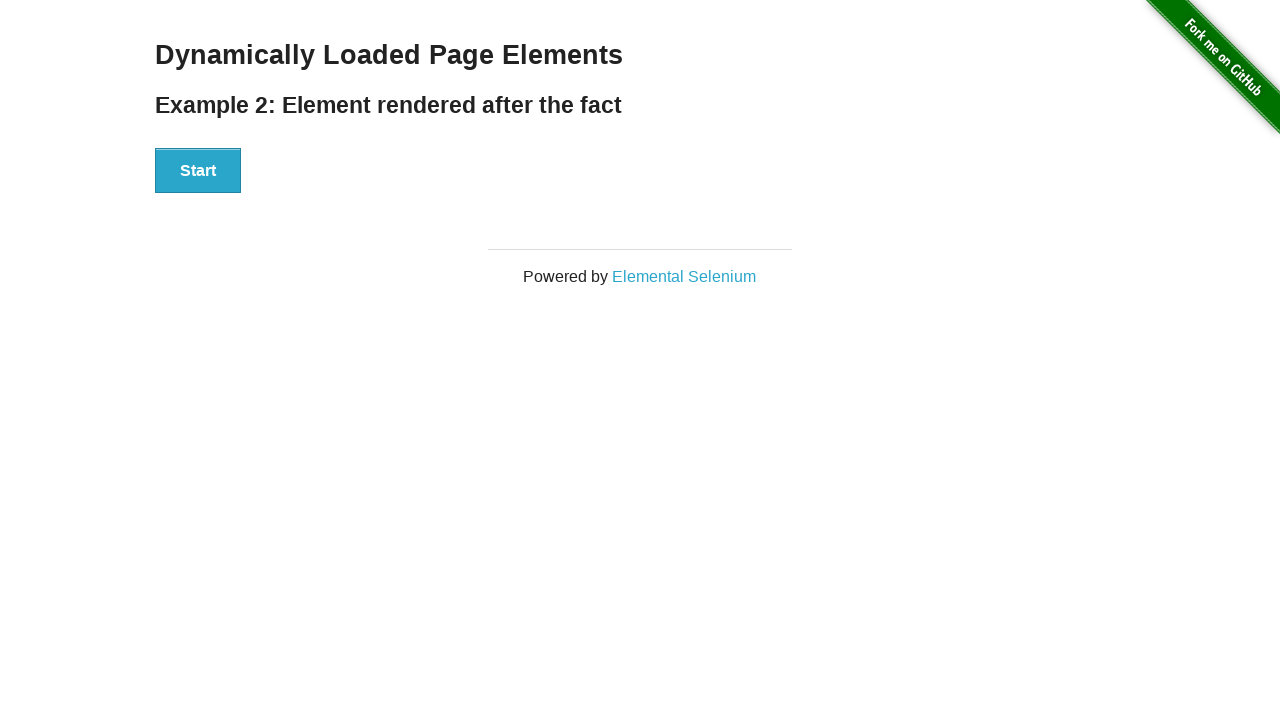

Clicked start button to trigger dynamic element creation at (198, 171) on xpath=//div[@id='start']/button
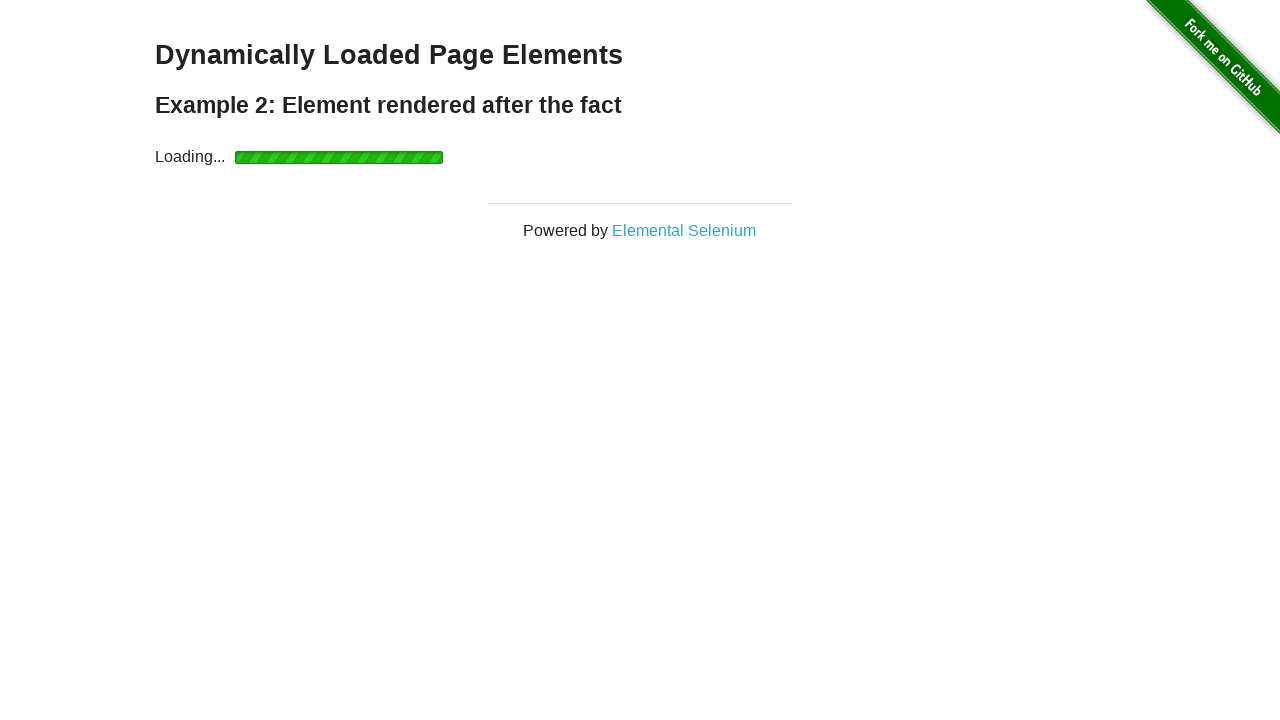

Dynamically loaded element appeared in DOM
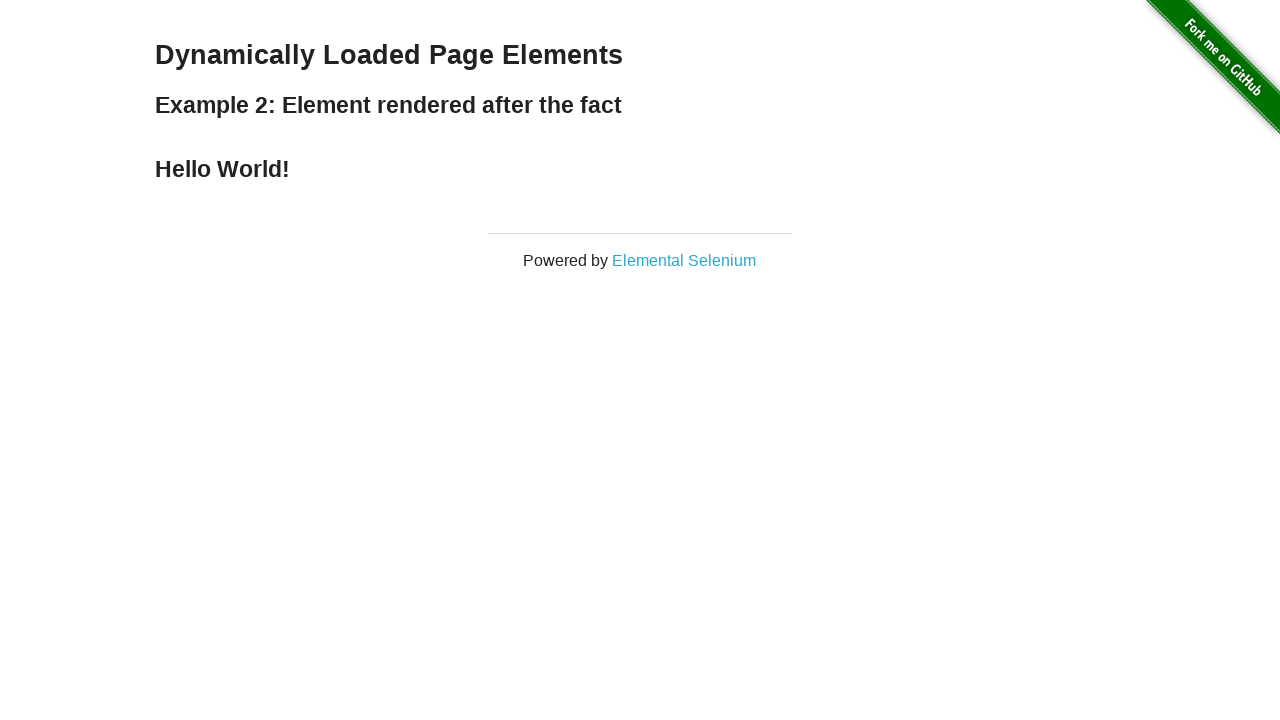

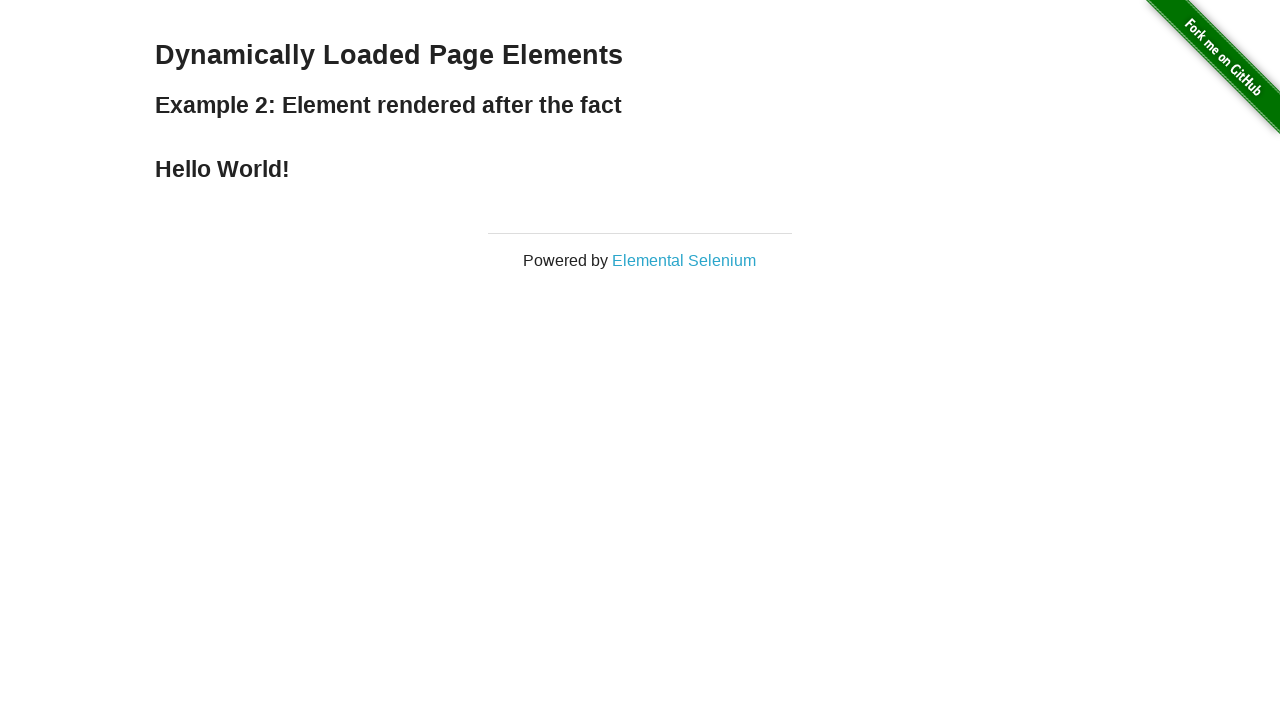